Tests mouse interaction capabilities on a paint application by moving the mouse, double-clicking, and drawing a square shape using mouse down, move, and up actions.

Starting URL: https://paint.js.org/

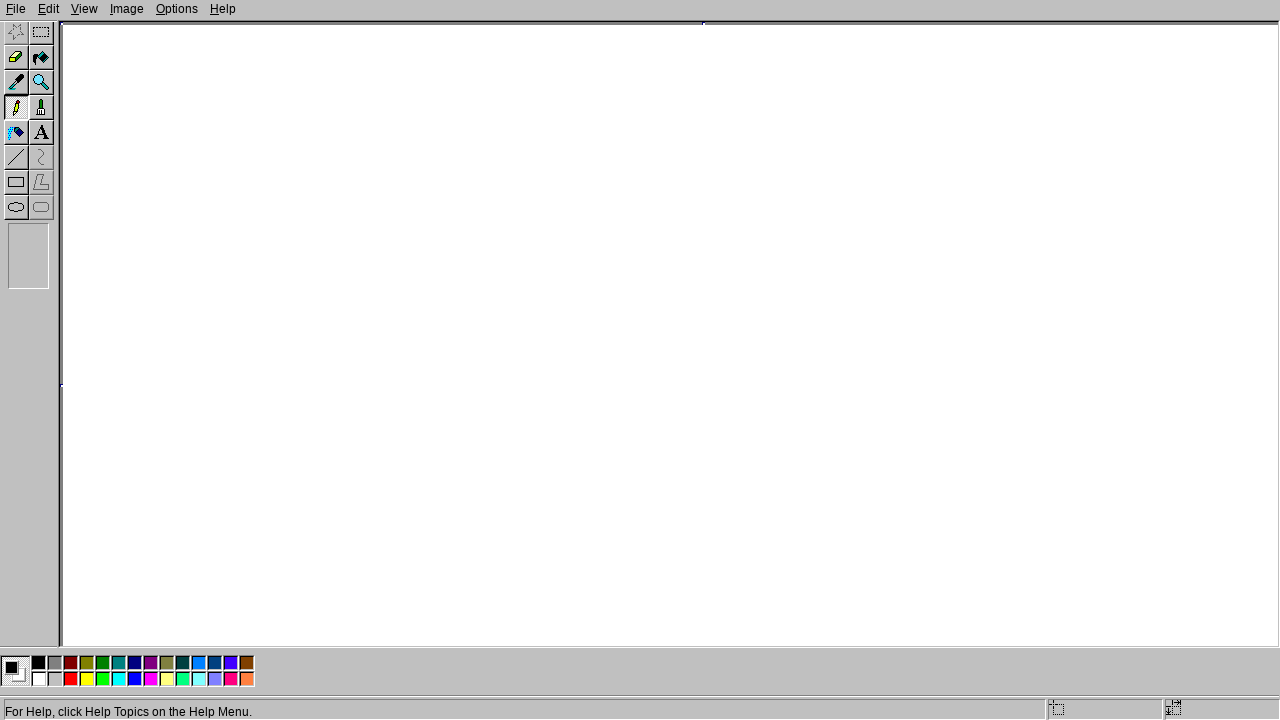

Moved mouse to initial position (200, 200) at (200, 200)
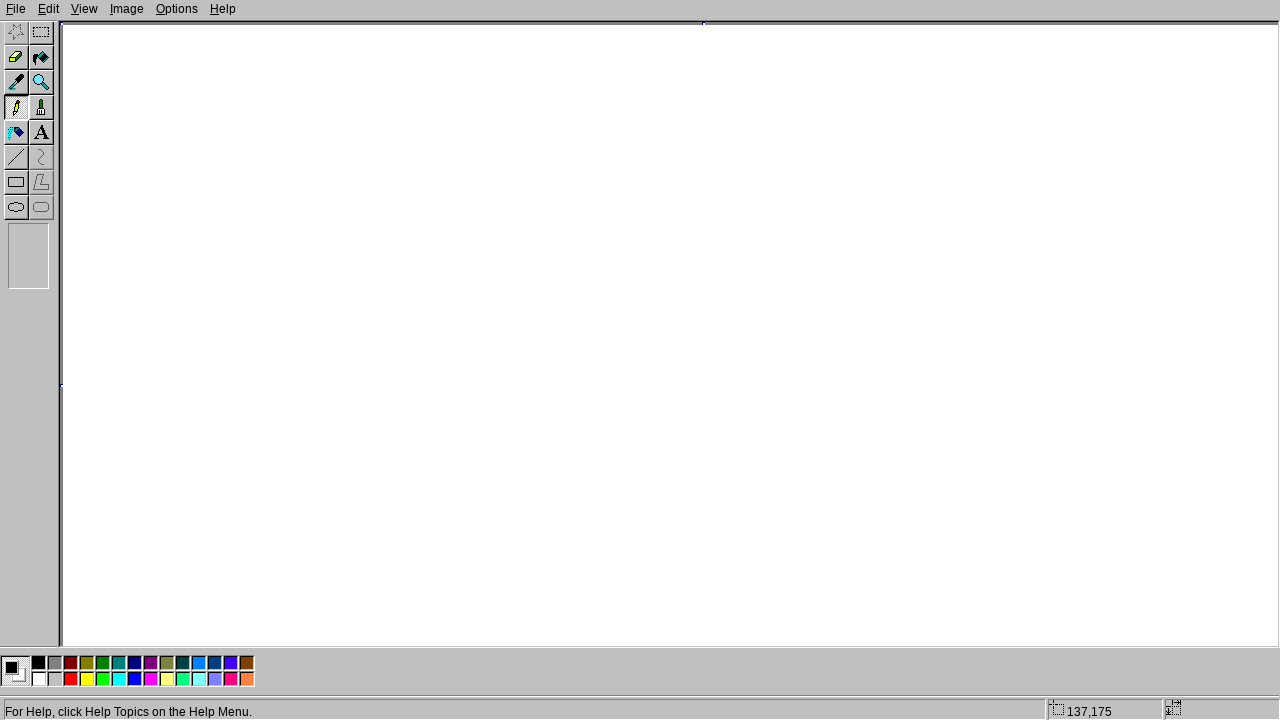

Double-clicked at position (400, 200)
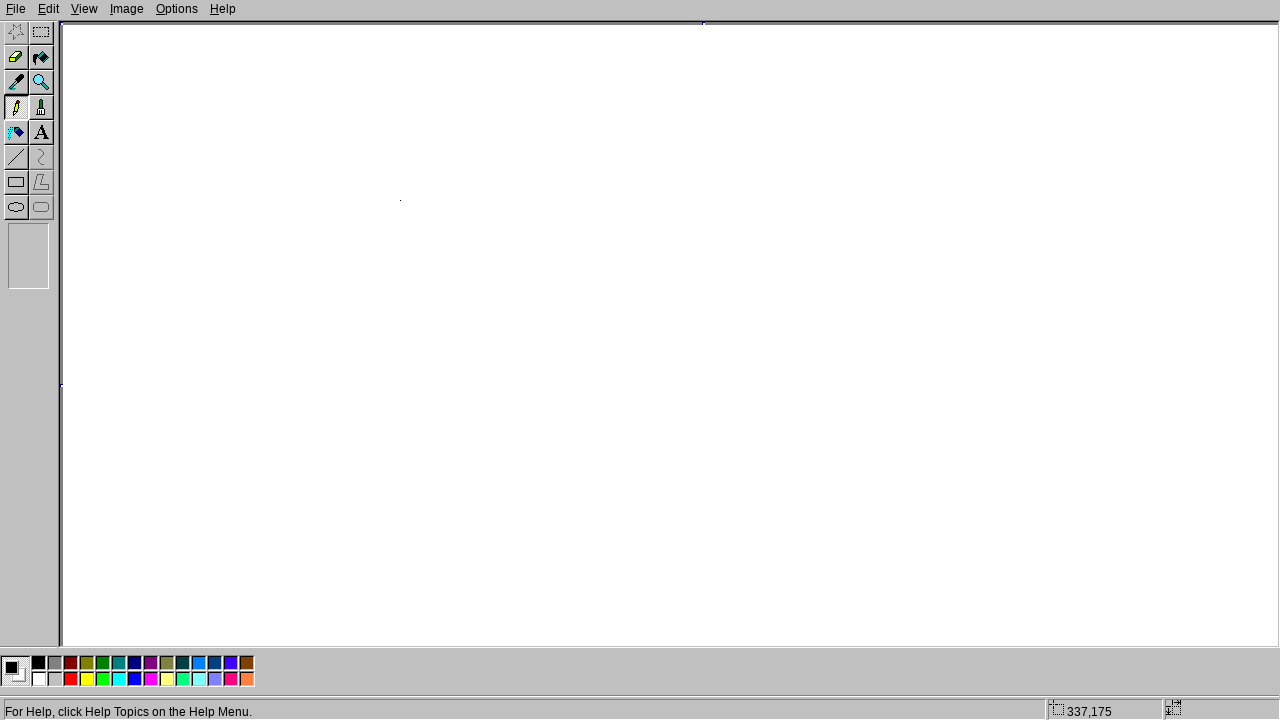

Pressed mouse button down to start drawing at (400, 200)
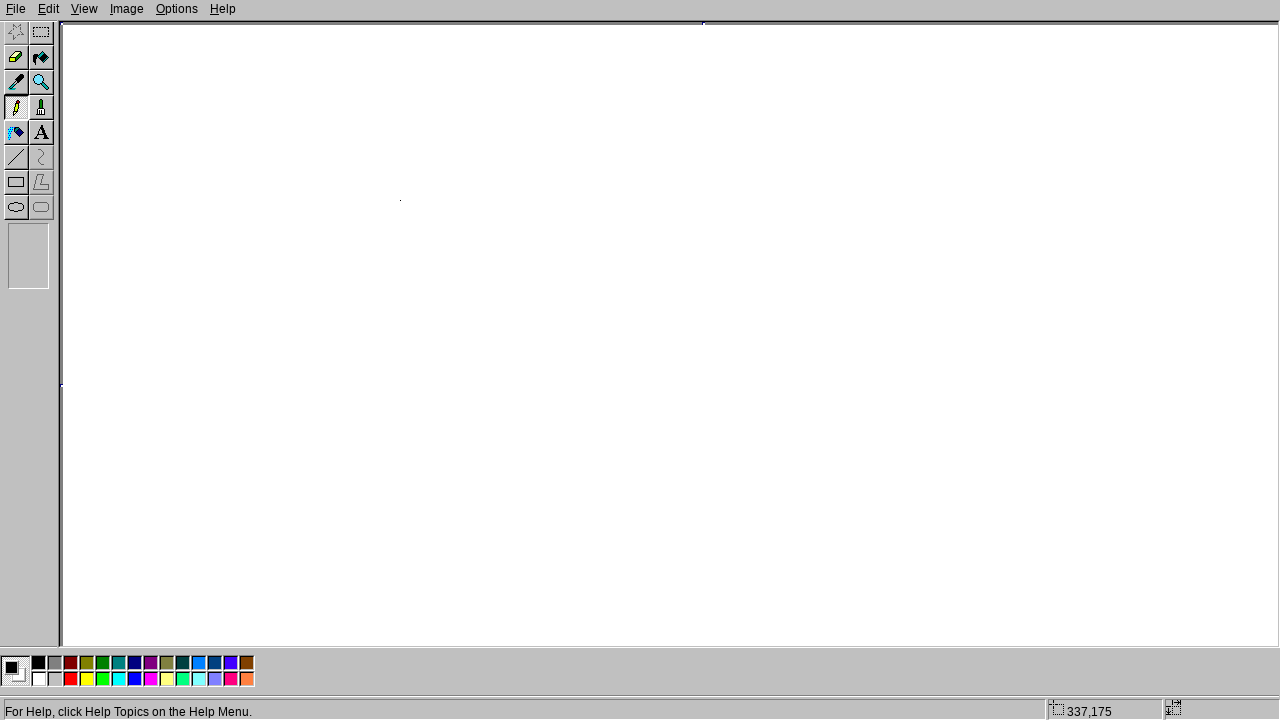

Moved mouse to (400, 200) - first corner of square at (400, 200)
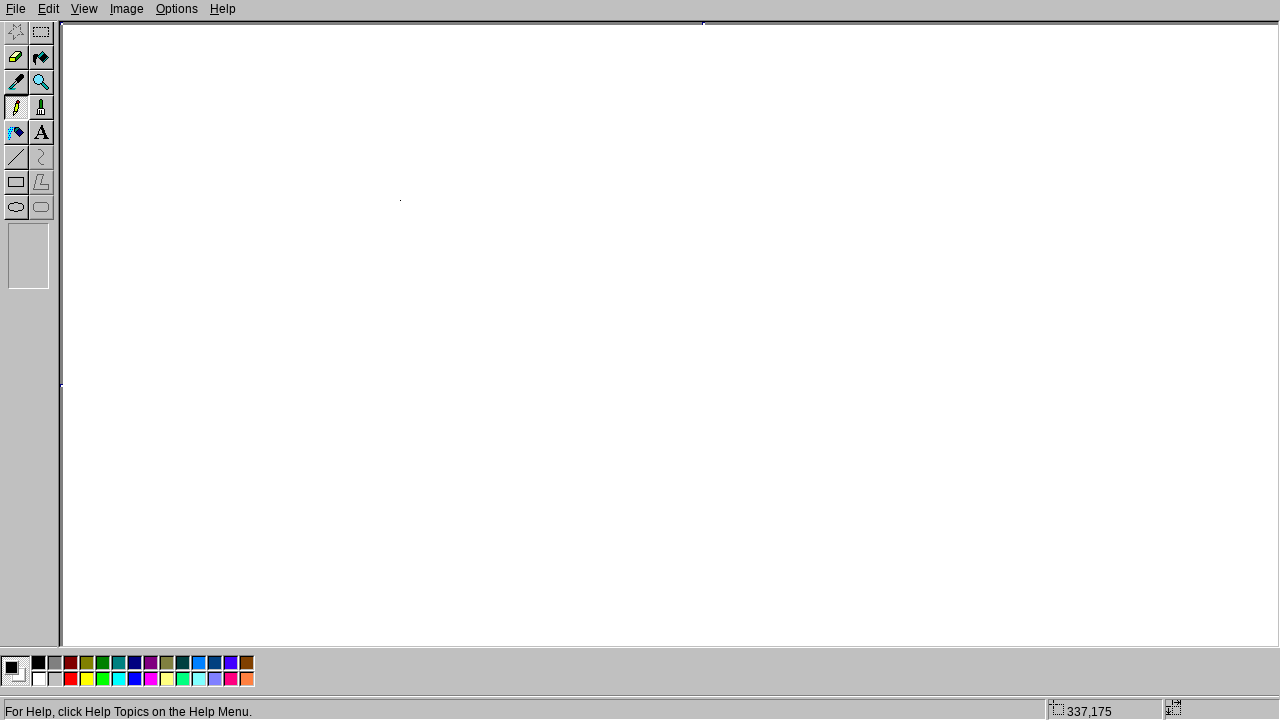

Moved mouse to (400, 400) - second corner of square at (400, 400)
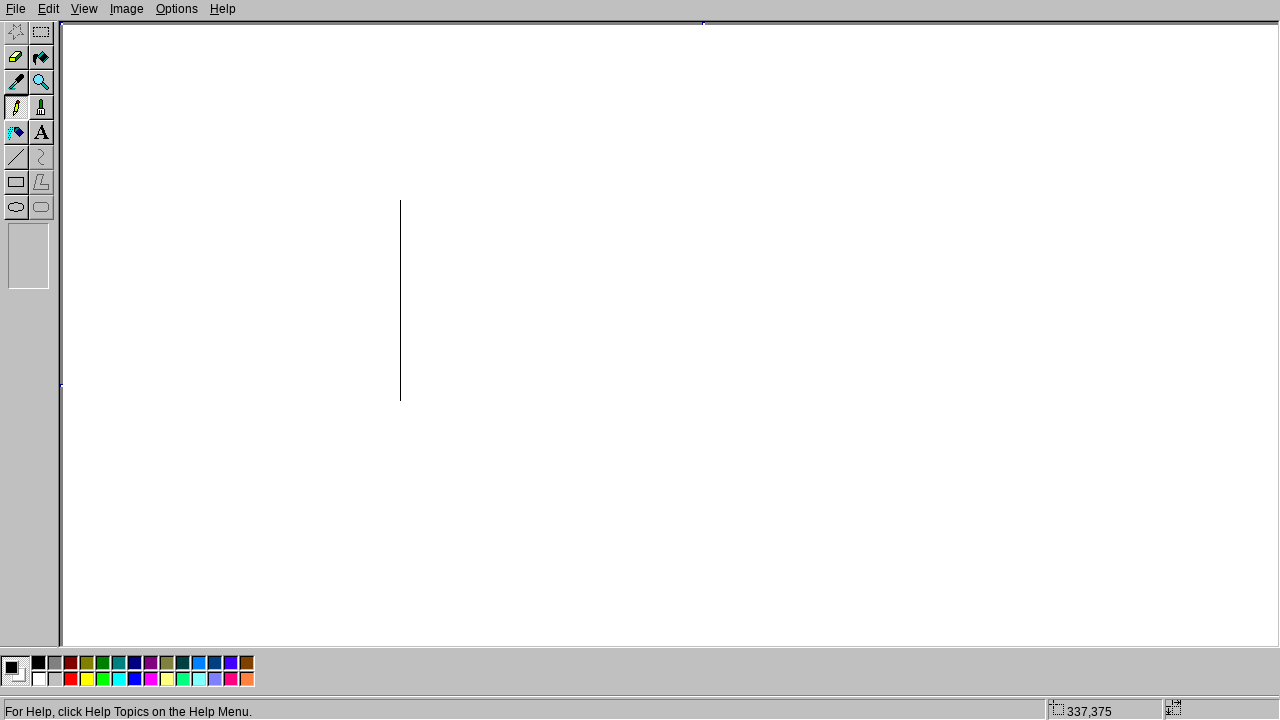

Moved mouse to (200, 400) - third corner of square at (200, 400)
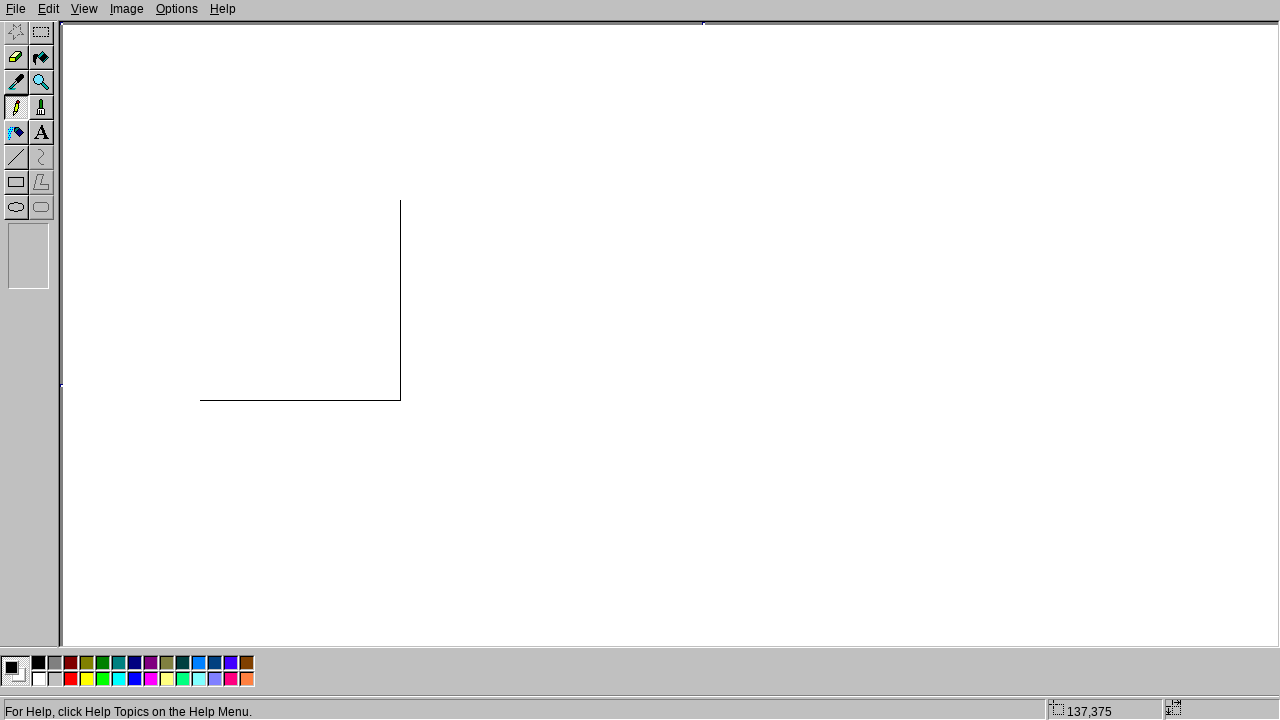

Moved mouse to (200, 200) - final corner of square at (200, 200)
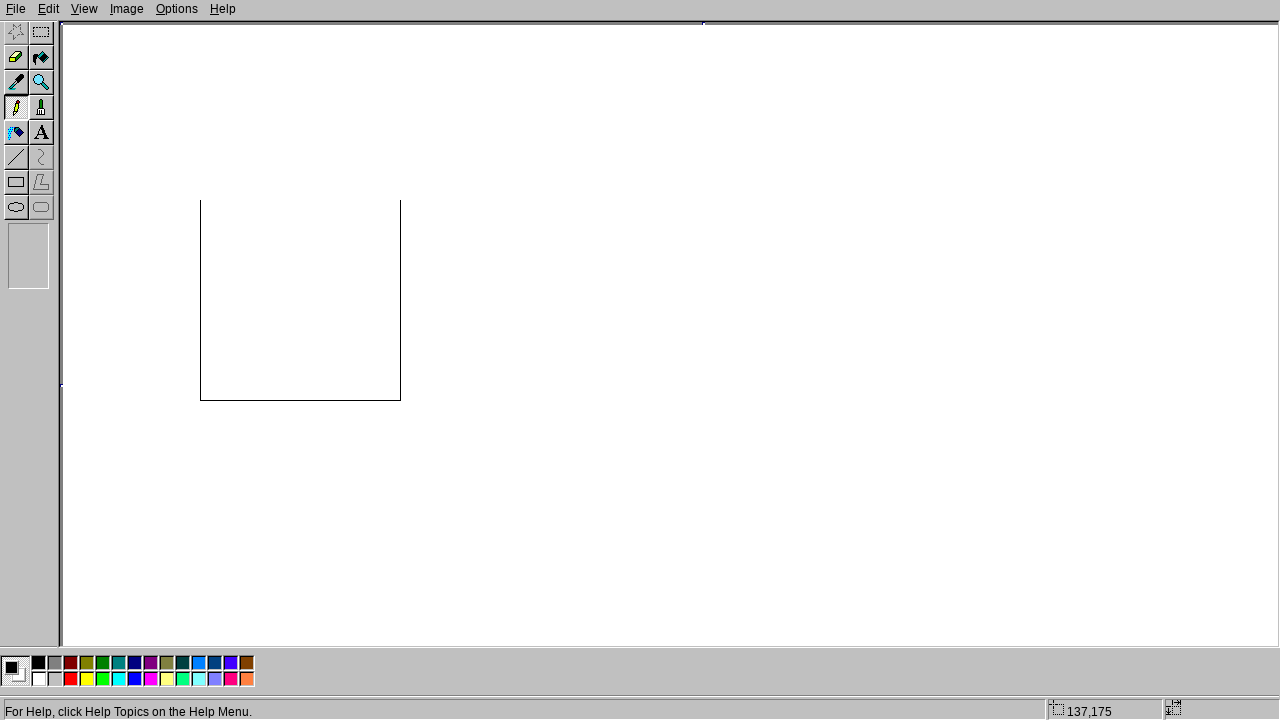

Released mouse button to complete square drawing at (200, 200)
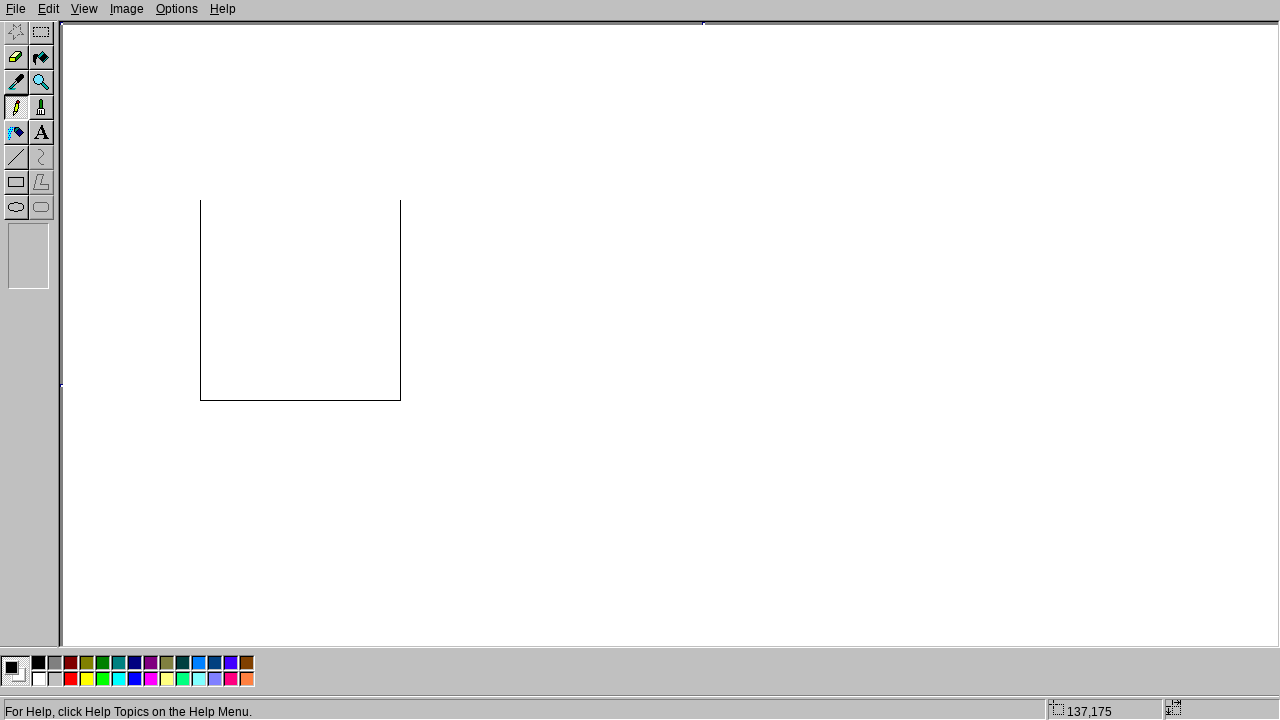

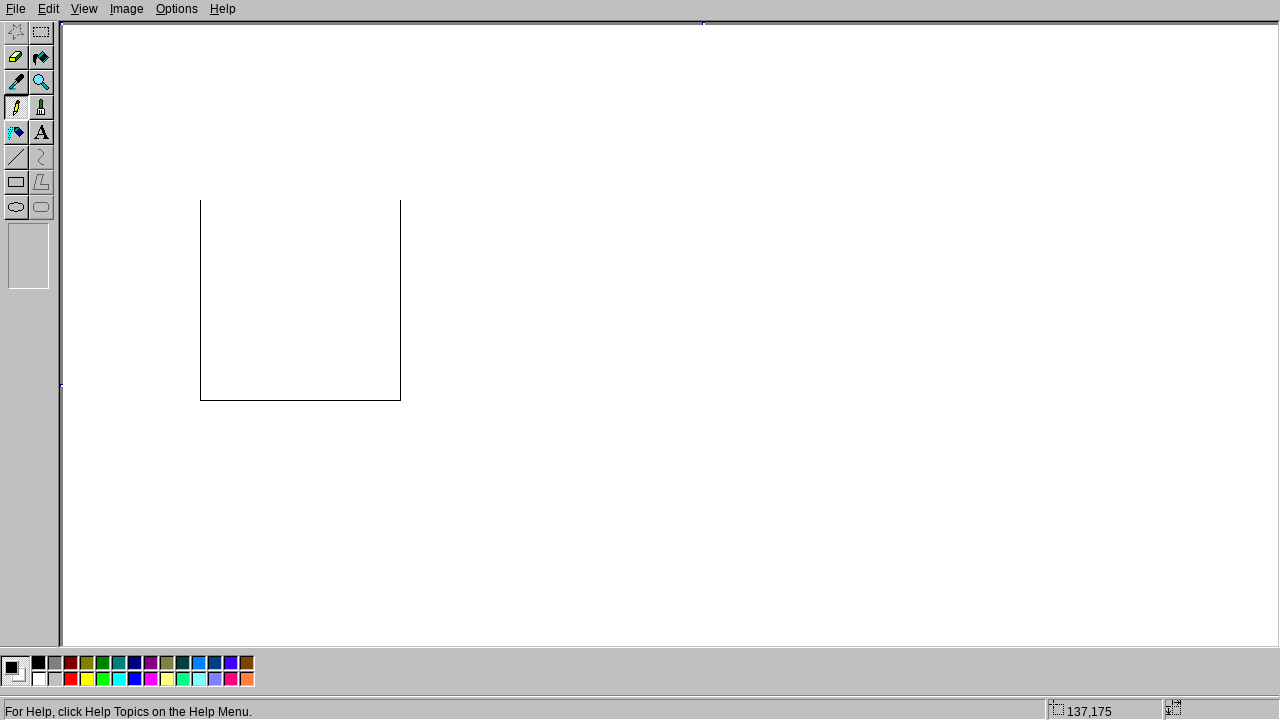